Tests file download functionality by clicking the download button and verifying a file is downloaded

Starting URL: https://demoqa.com/upload-download

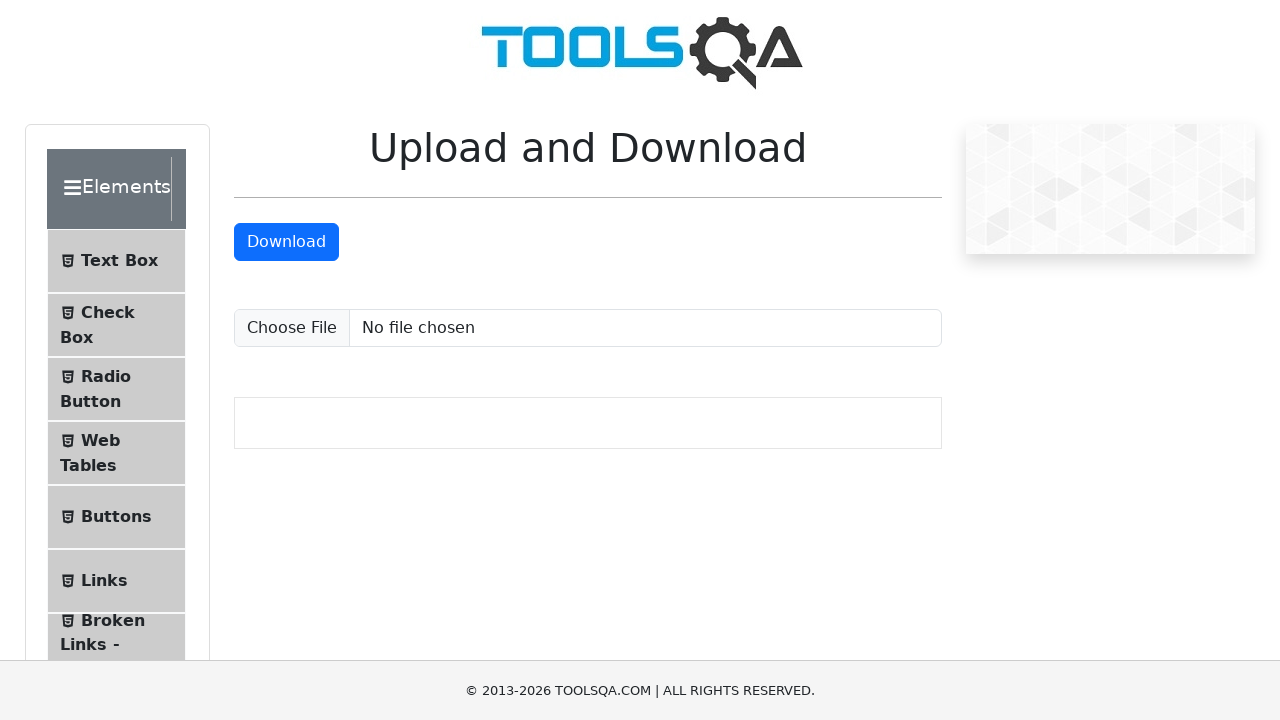

Clicked download button to initiate file download at (286, 242) on #downloadButton
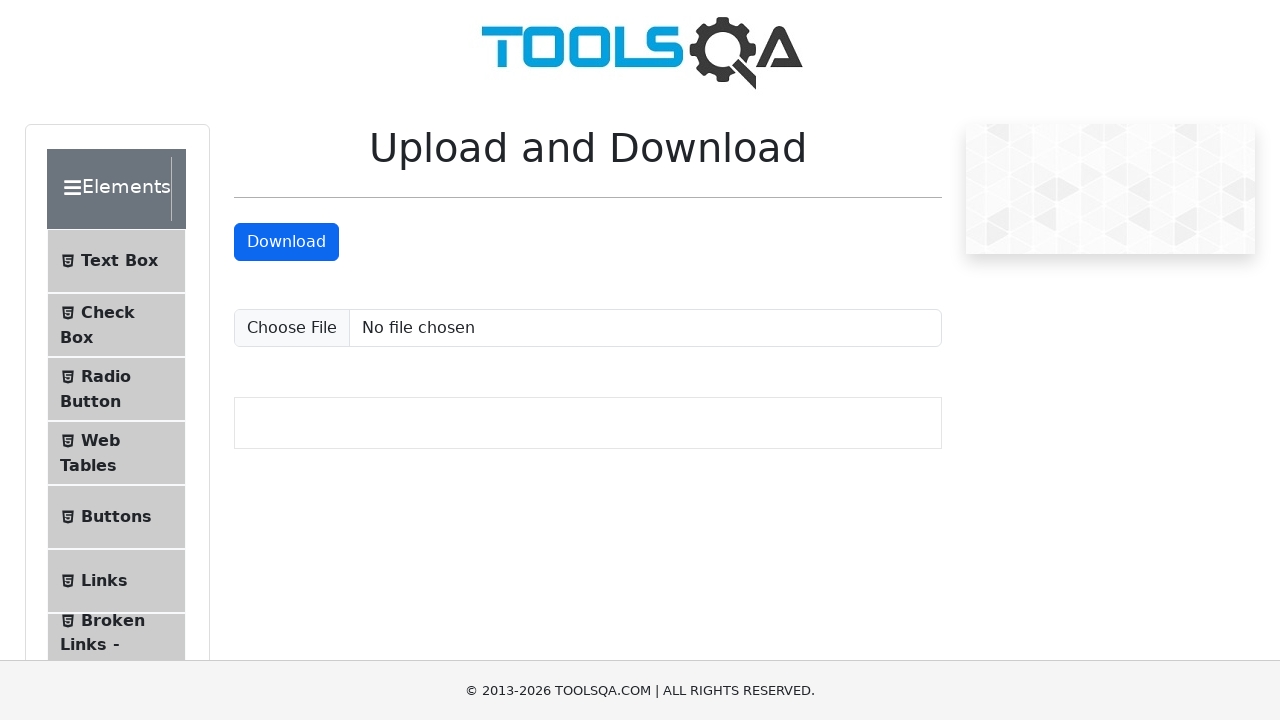

File download completed
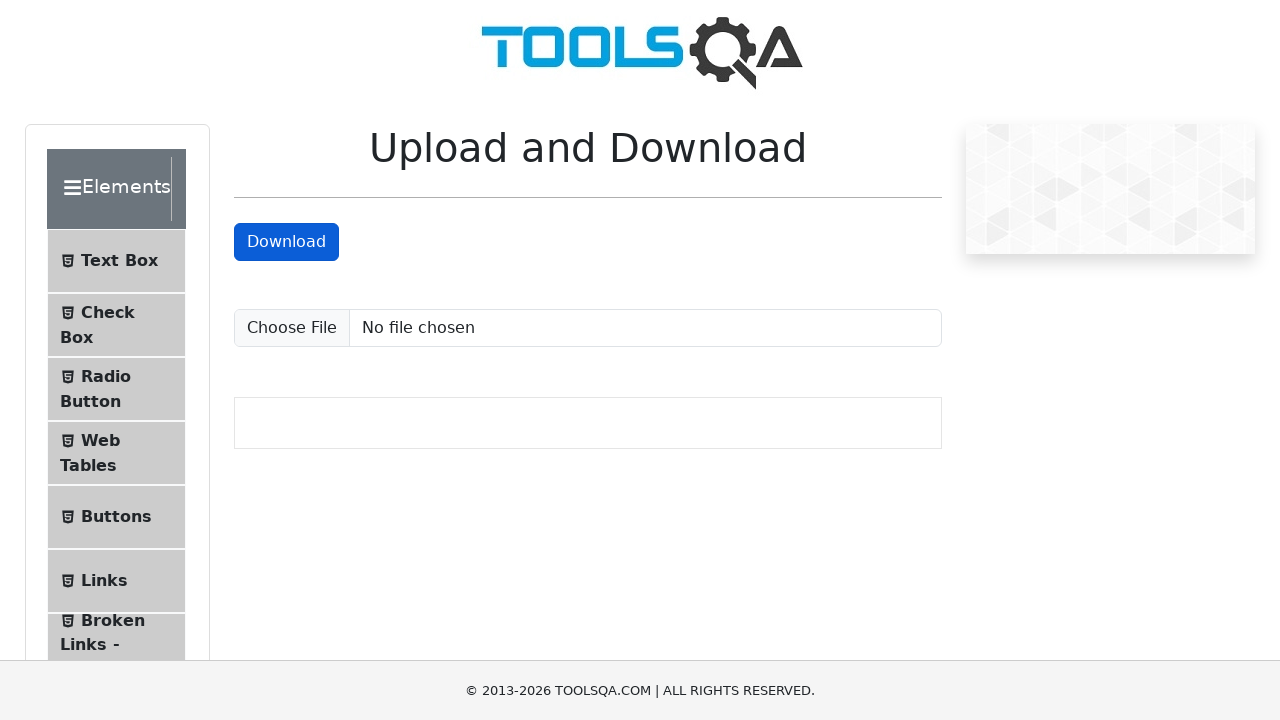

Verified downloaded file is 'sampleFile.jpeg'
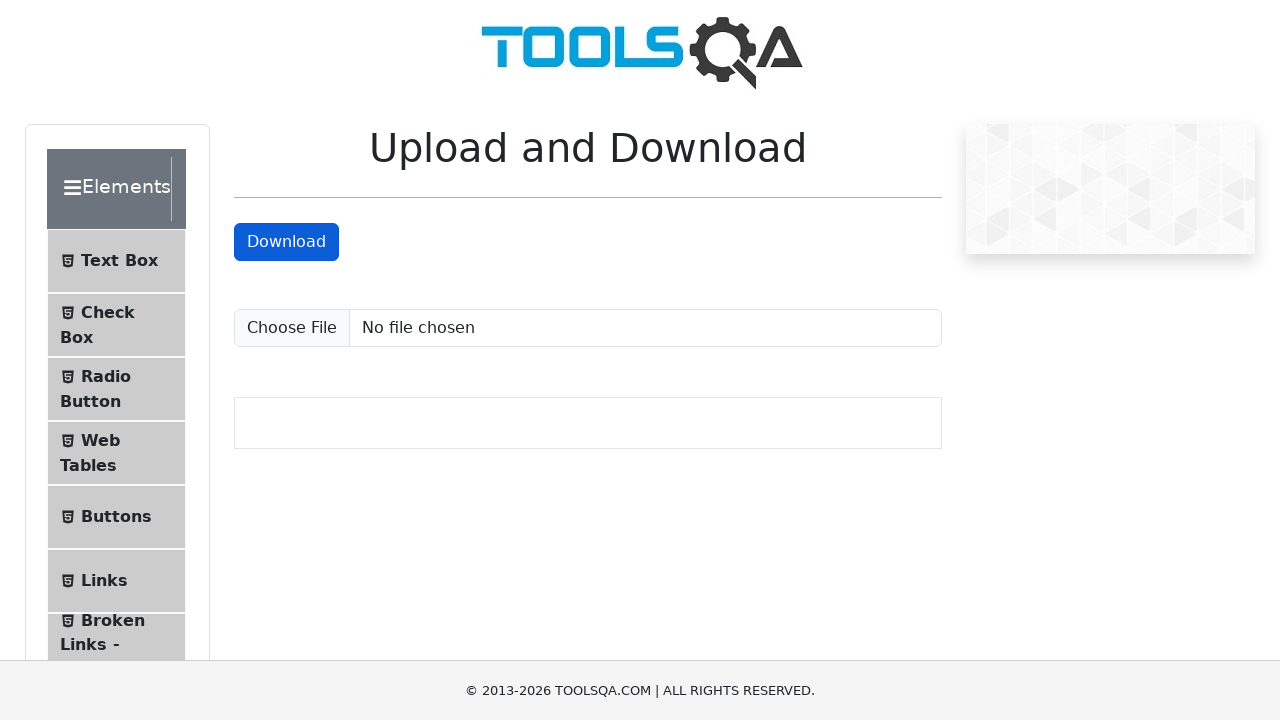

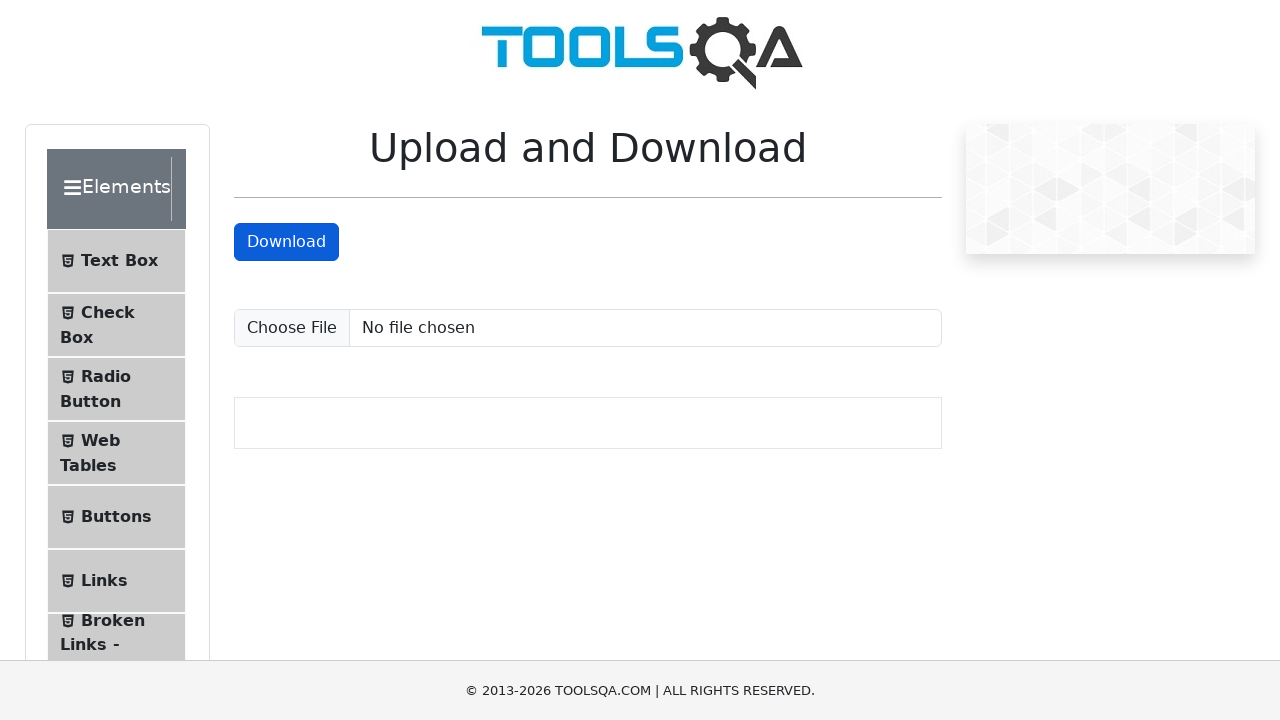